Navigates to the DemoQA registration page and maximizes the browser window

Starting URL: https://demoqa.com/registration/

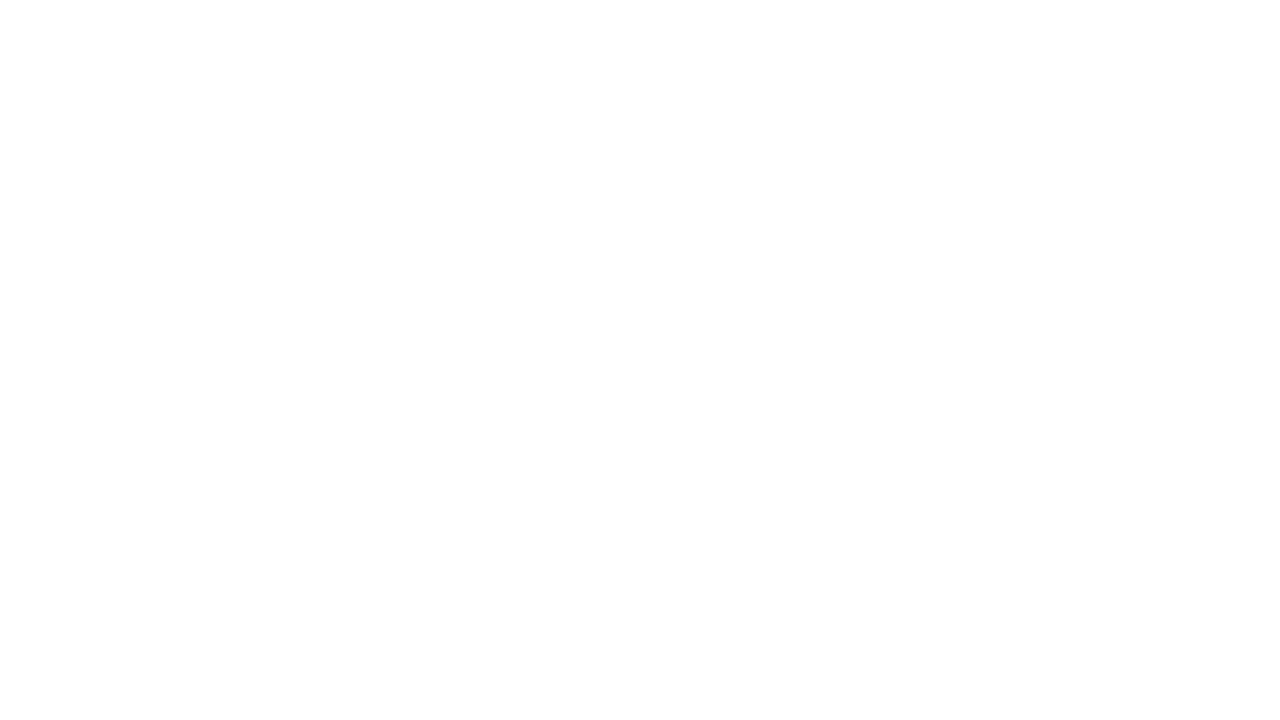

Navigated to DemoQA registration page
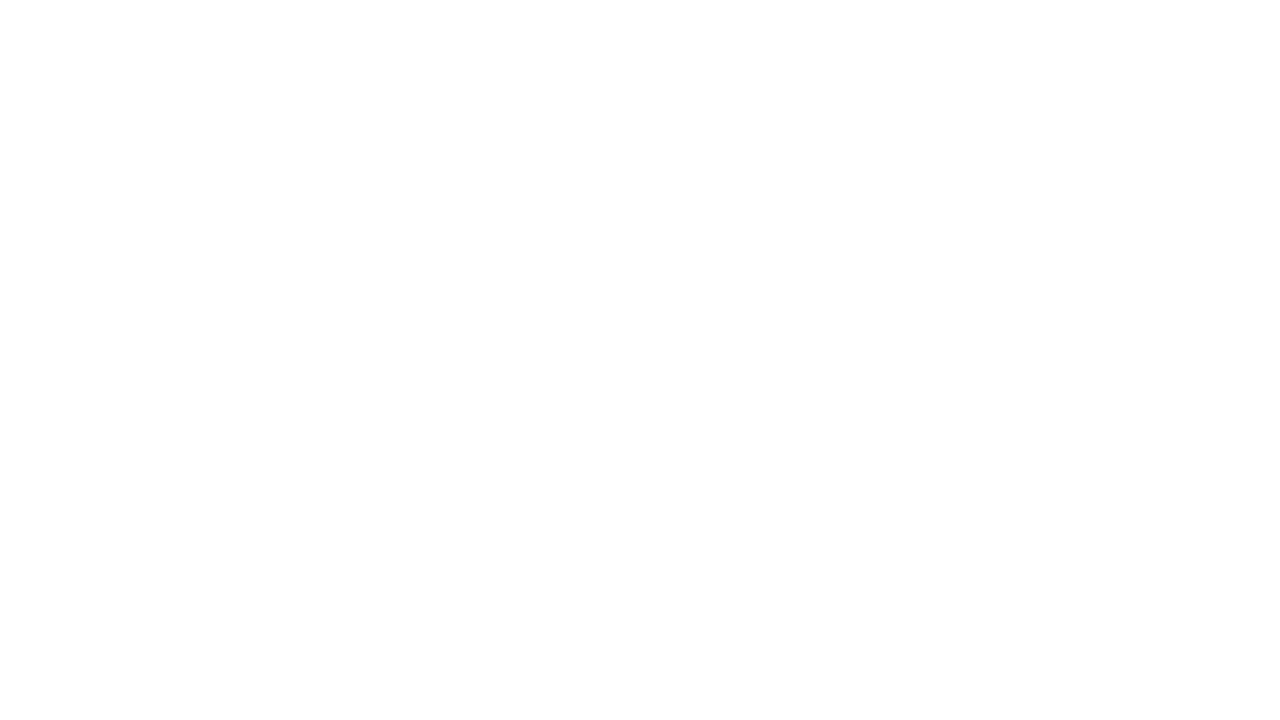

Maximized browser window to 1920x1080
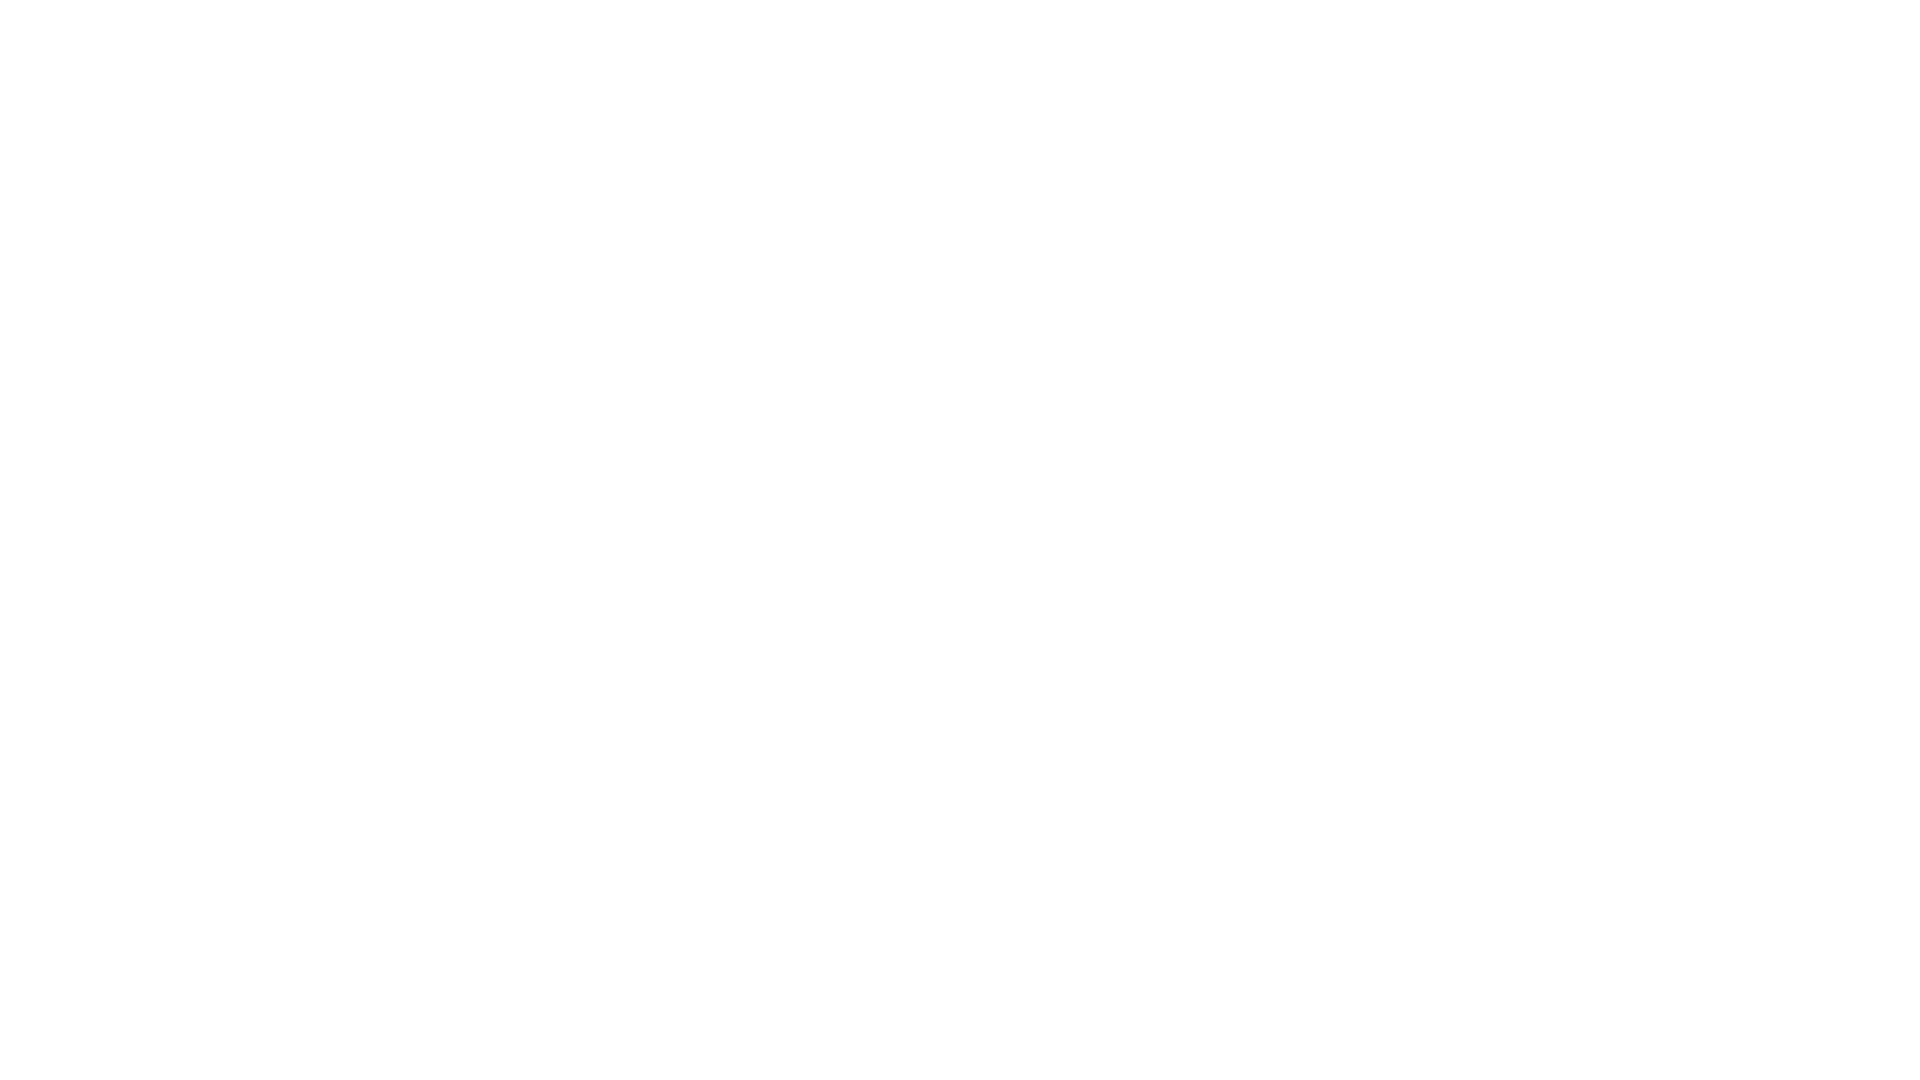

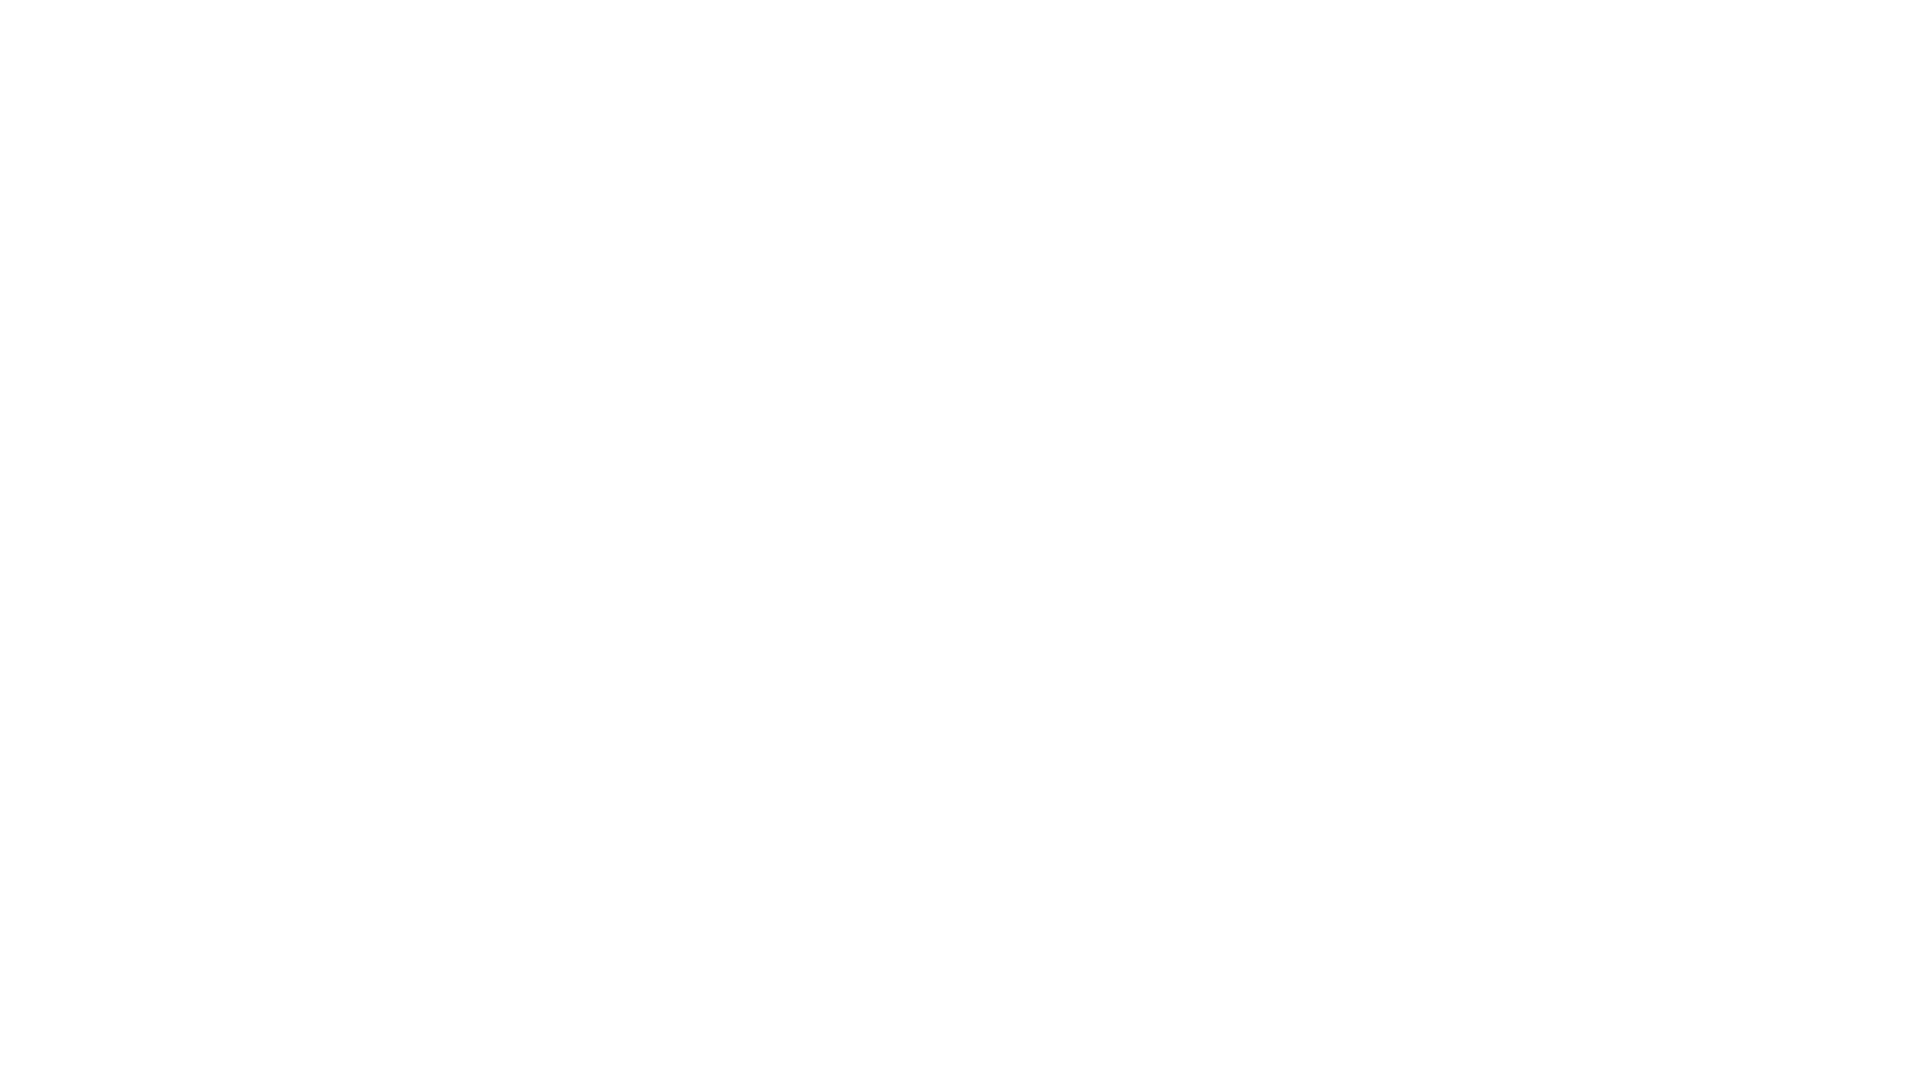